Tests that an item is removed when edited to an empty string

Starting URL: https://demo.playwright.dev/todomvc

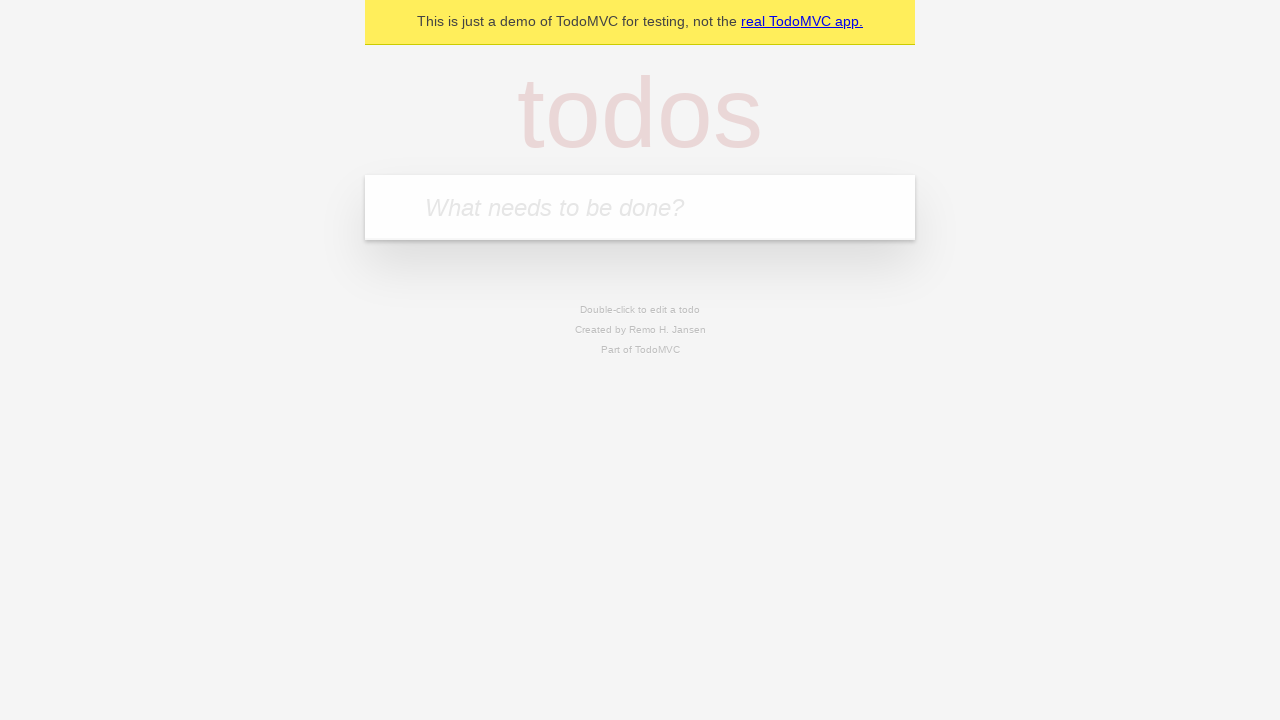

Filled new todo input with 'buy some cheese' on .new-todo
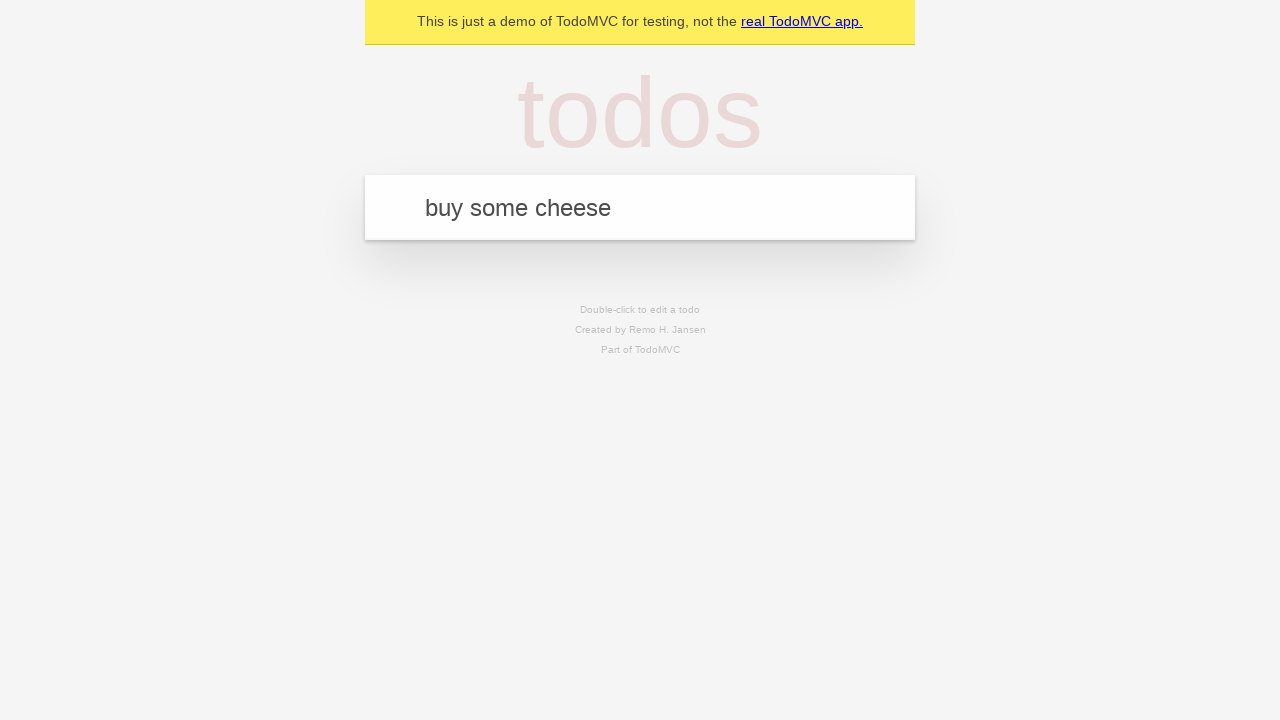

Pressed Enter to add first todo on .new-todo
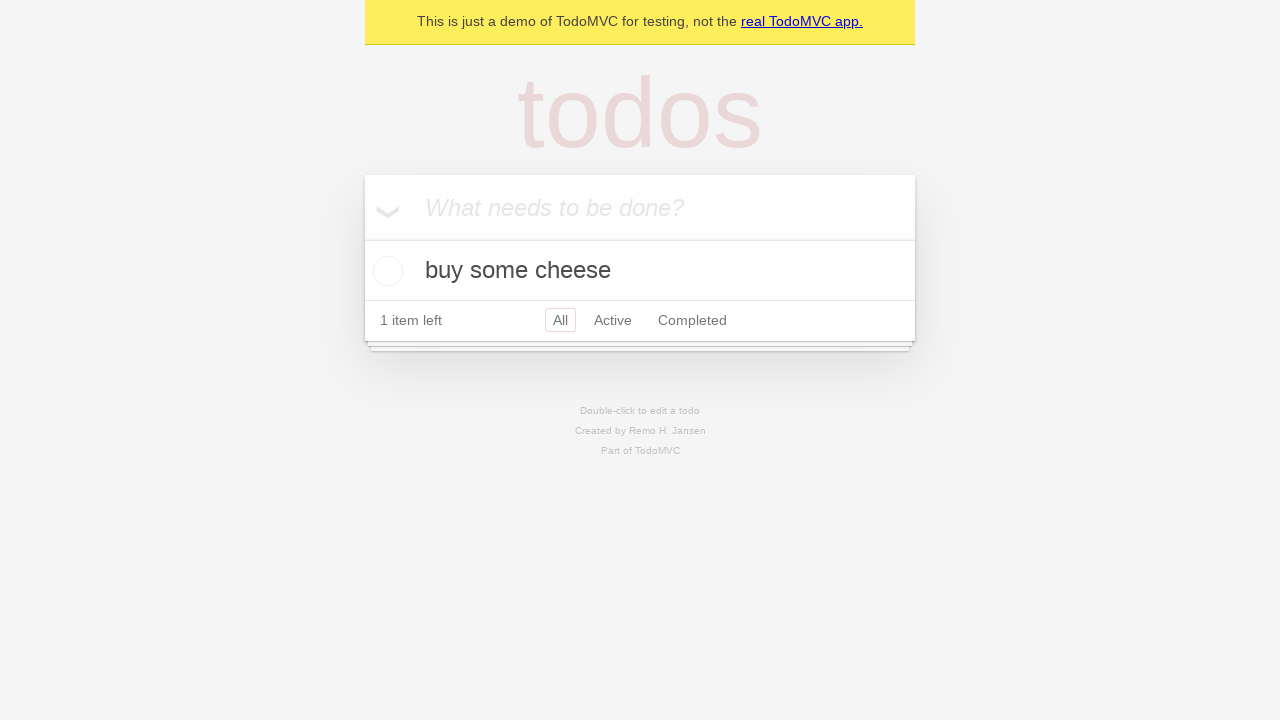

Filled new todo input with 'feed the cat' on .new-todo
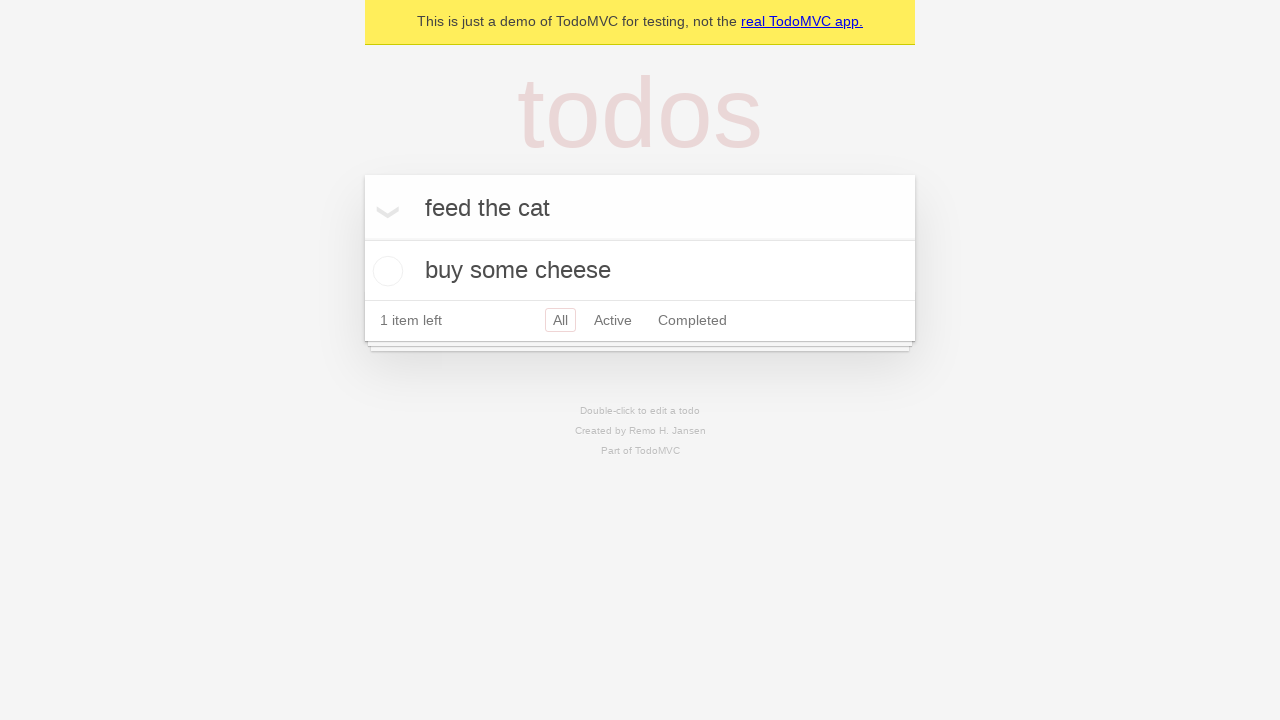

Pressed Enter to add second todo on .new-todo
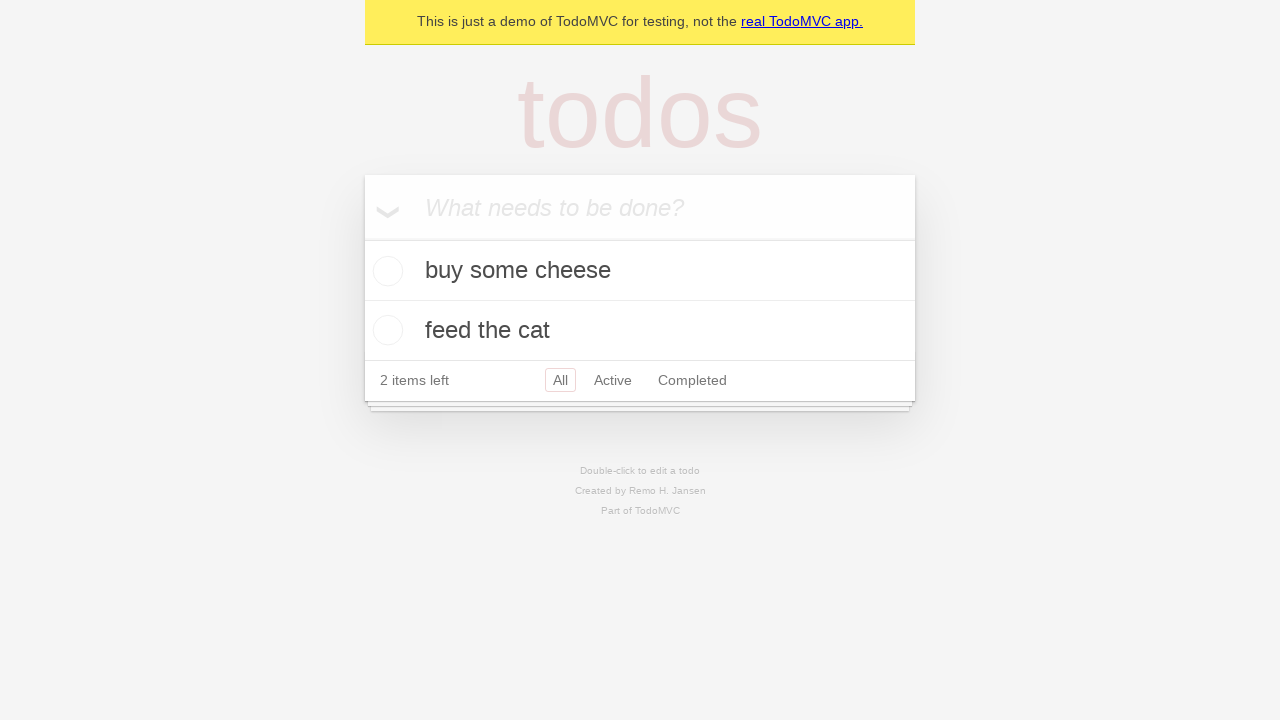

Filled new todo input with 'book a doctors appointment' on .new-todo
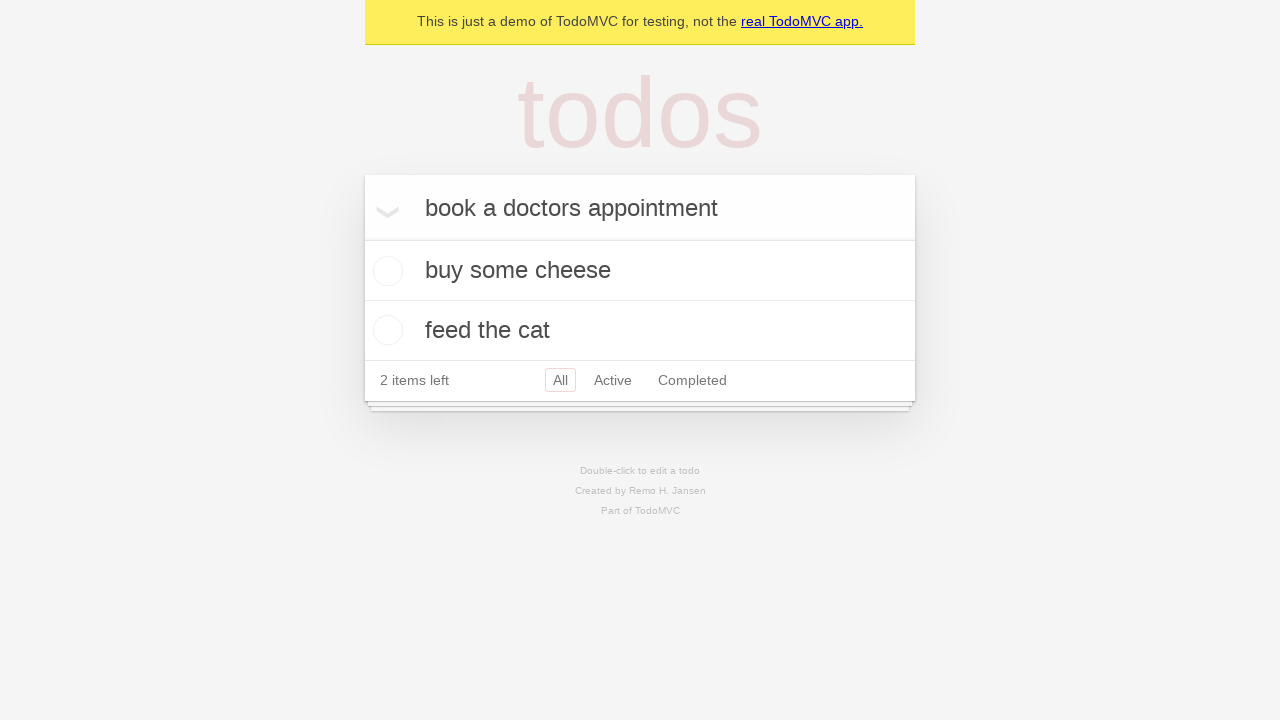

Pressed Enter to add third todo on .new-todo
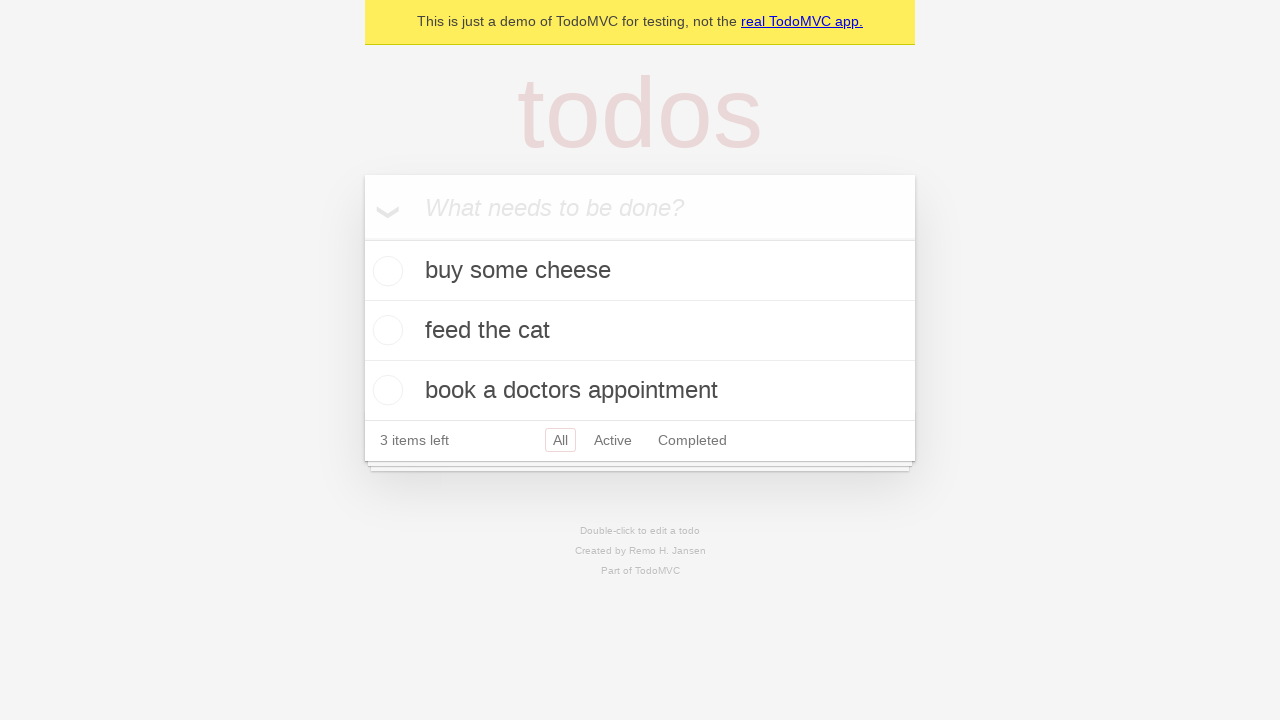

Waited for all three todo items to be rendered
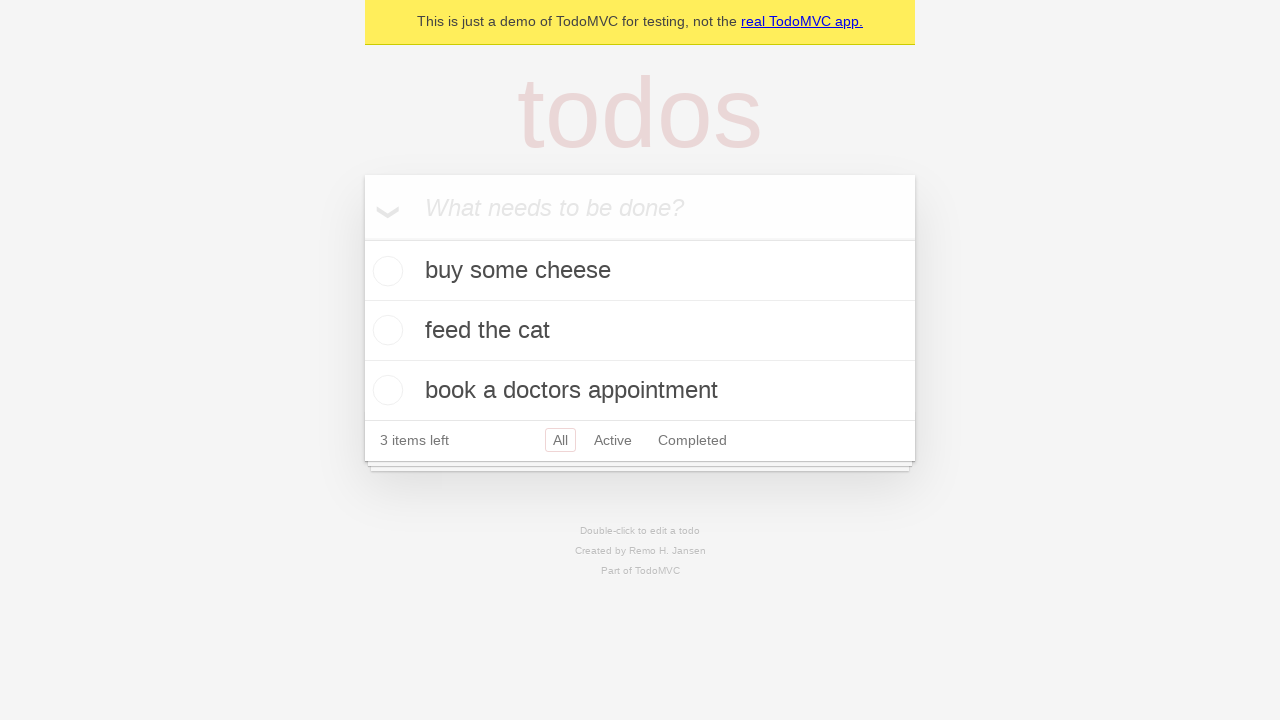

Double-clicked second todo item to enter edit mode at (640, 331) on .todo-list li >> nth=1
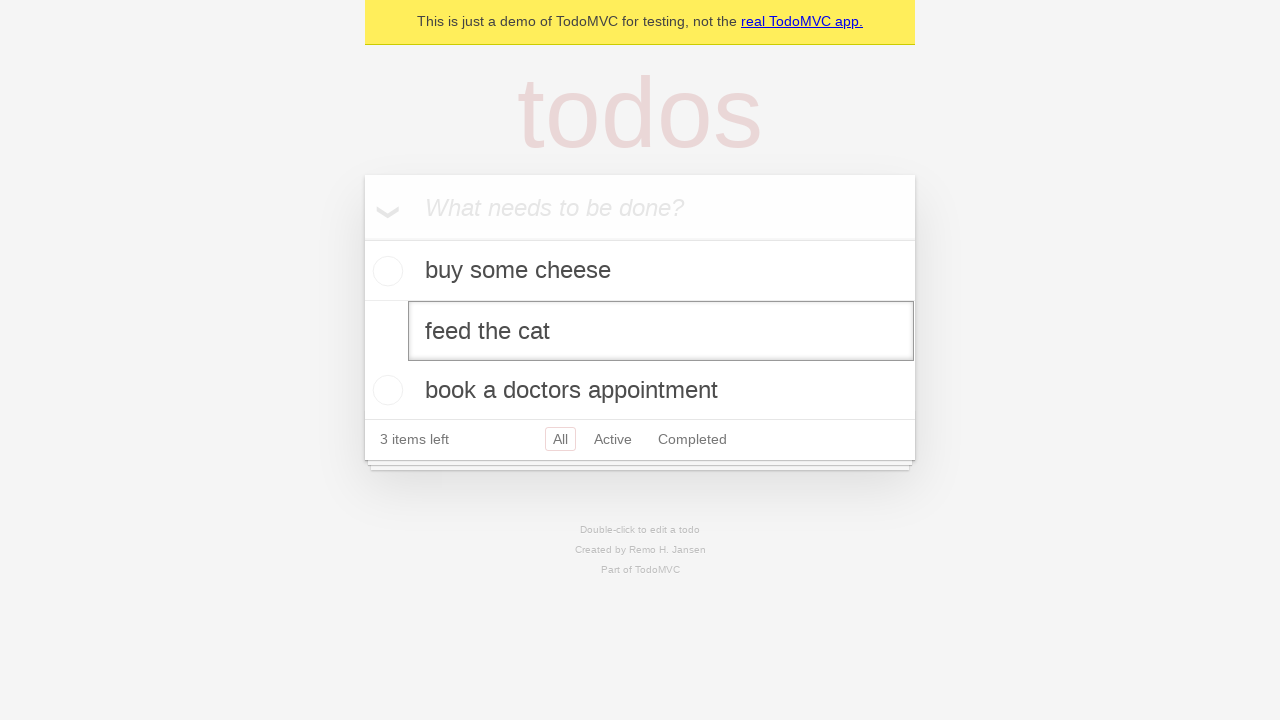

Cleared the text from the edit field on .todo-list li >> nth=1 >> .edit
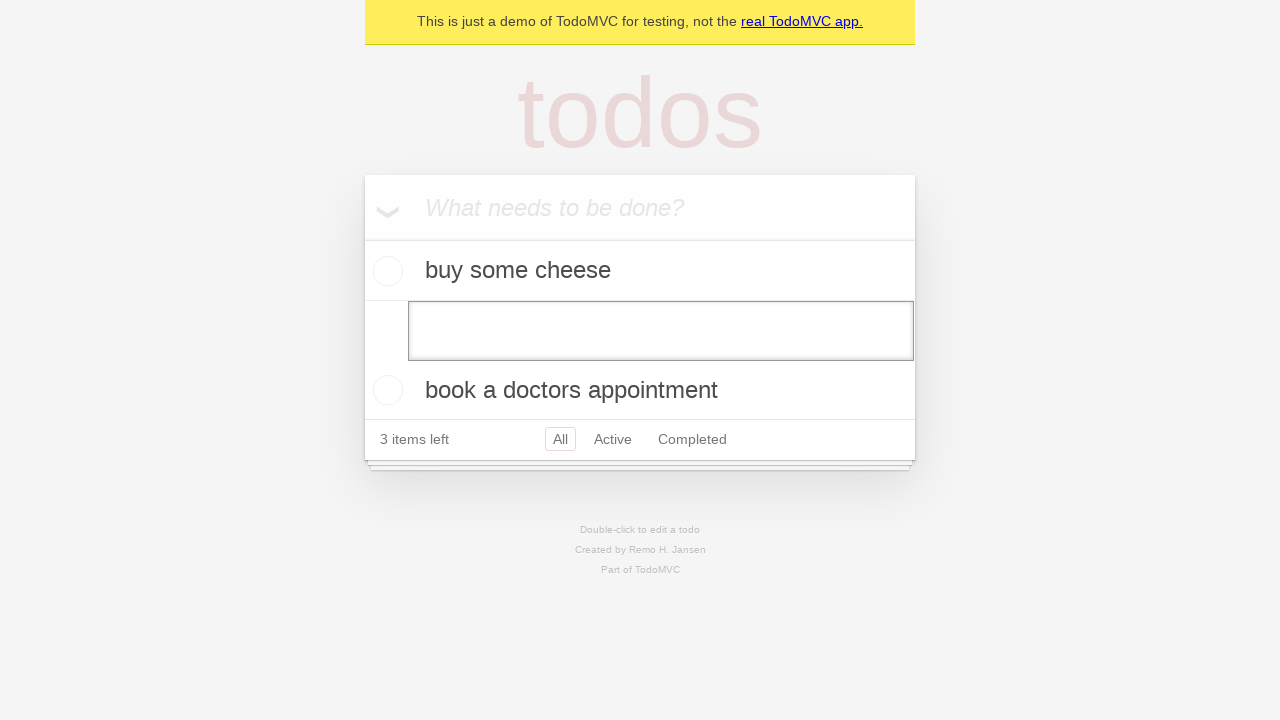

Pressed Enter to confirm empty text, removing the todo item on .todo-list li >> nth=1 >> .edit
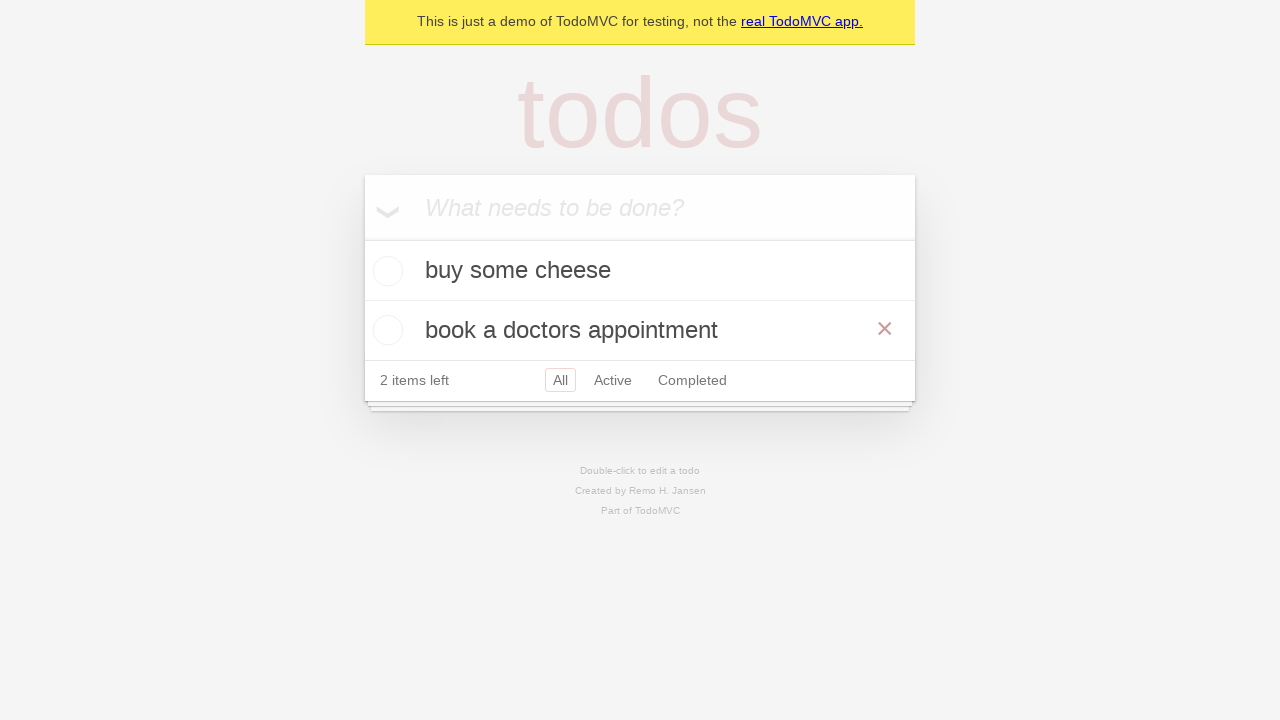

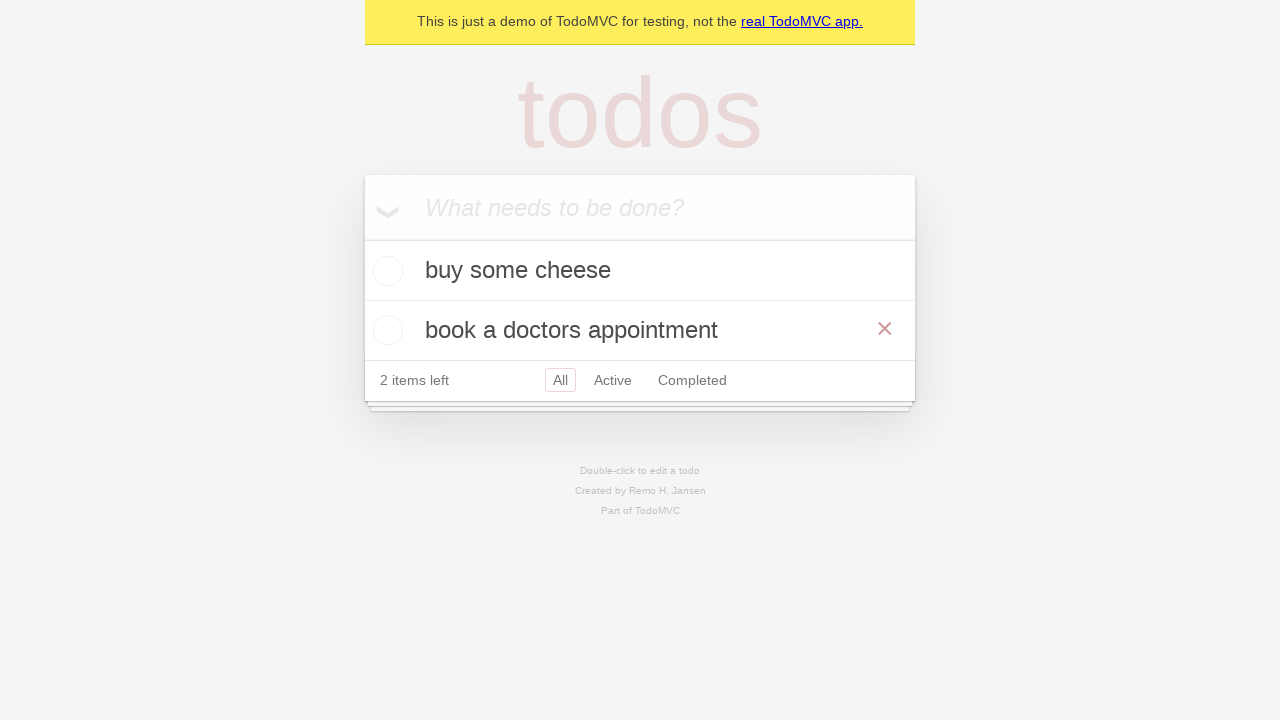